Tests window popup handling by opening a new window, interacting with it, then returning to the parent window

Starting URL: https://demo.automationtesting.in/Windows.html

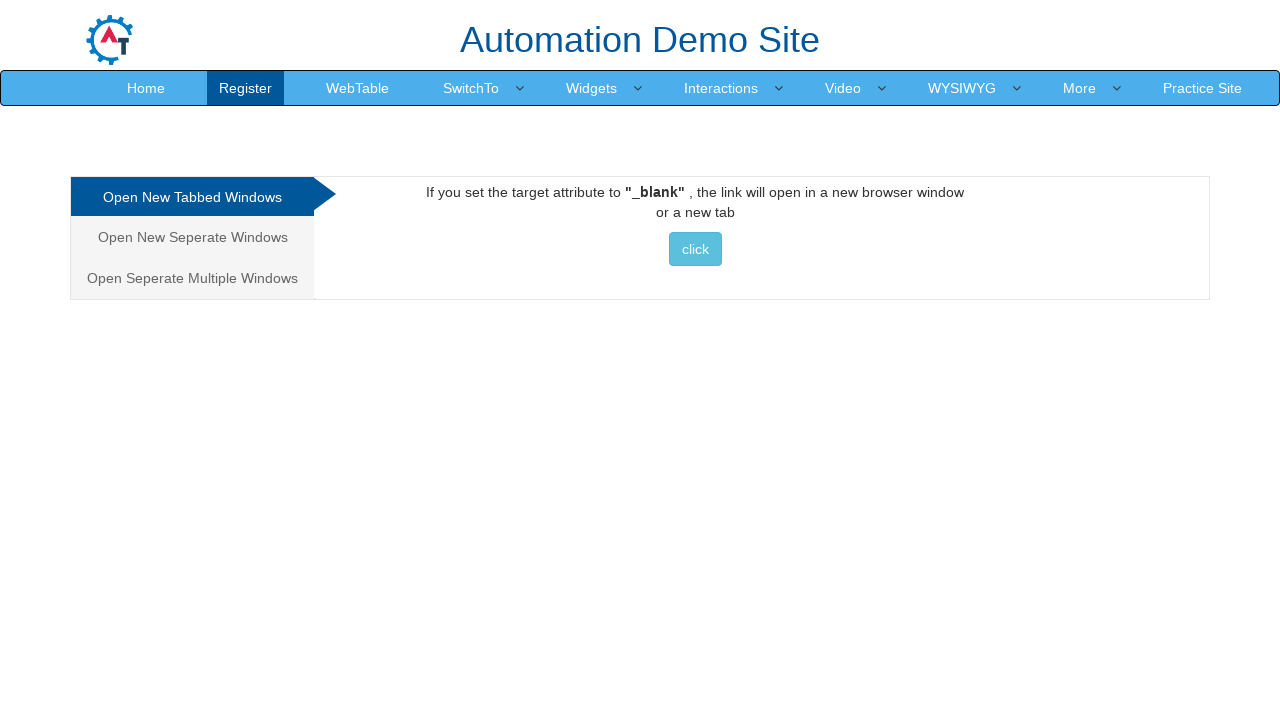

Clicked on 'Open New Seperate Windows' link at (192, 237) on xpath=//a[normalize-space()='Open New Seperate Windows']
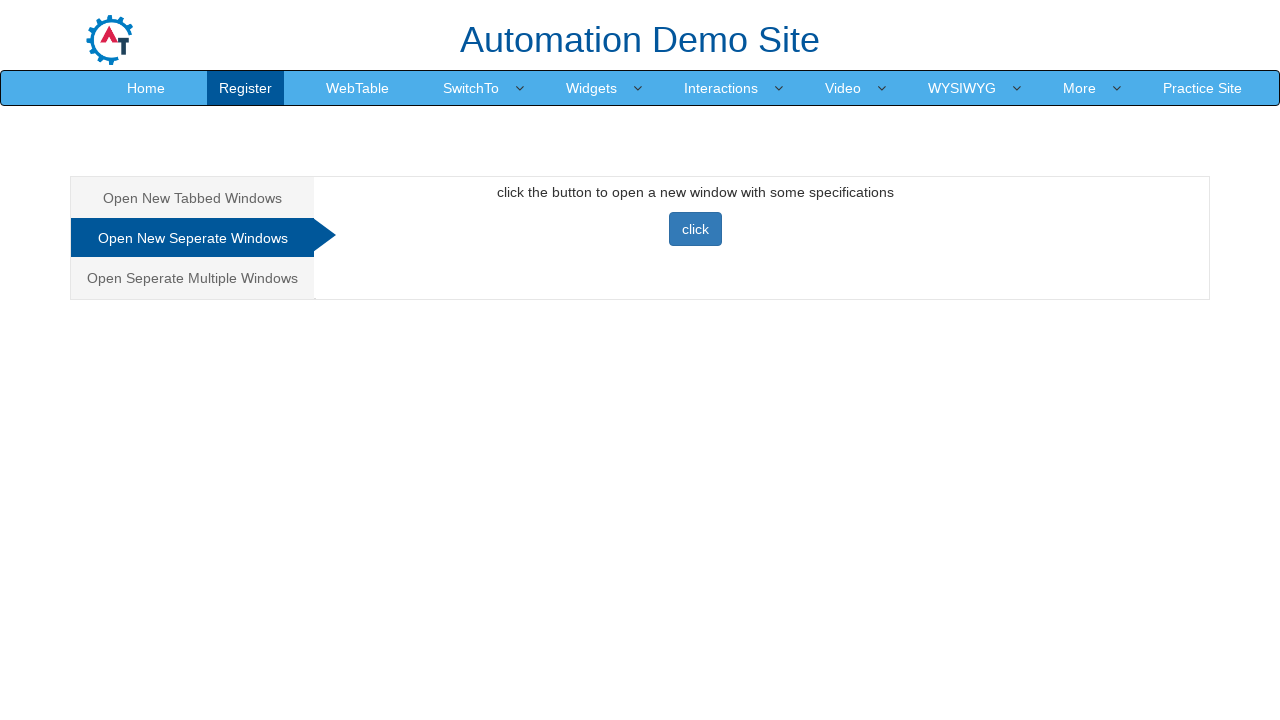

Clicked button to open new window at (695, 229) on xpath=//button[@class='btn btn-primary']
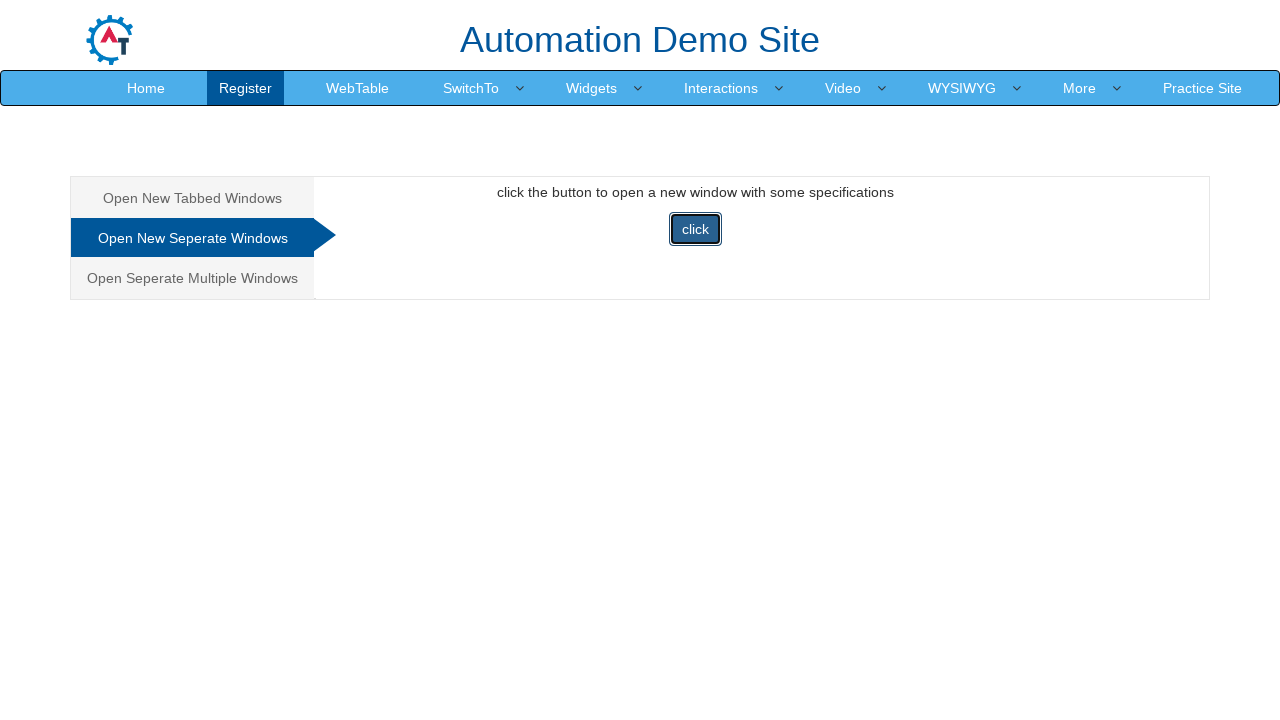

New window opened and switched to it at (695, 229) on xpath=//button[@class='btn btn-primary']
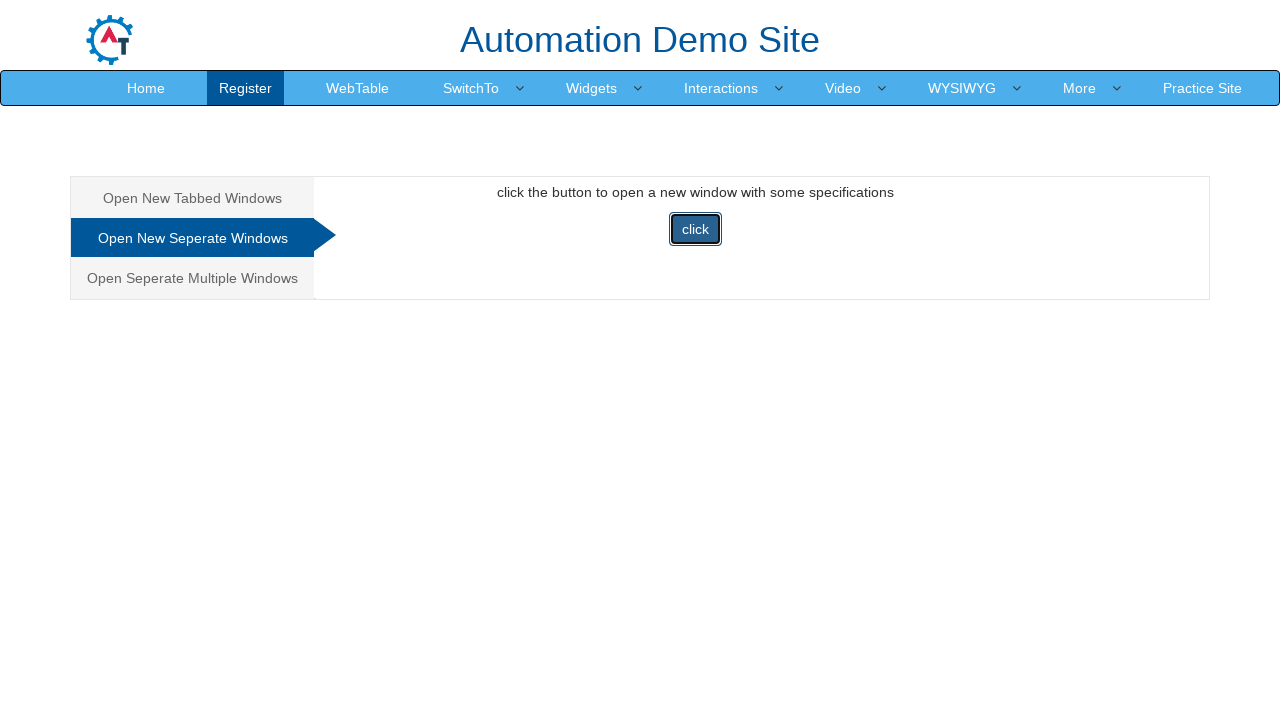

Clicked Blog button in the new window at (969, 32) on xpath=//a[@class='nav-link']//span[contains(text(),'Blog')]
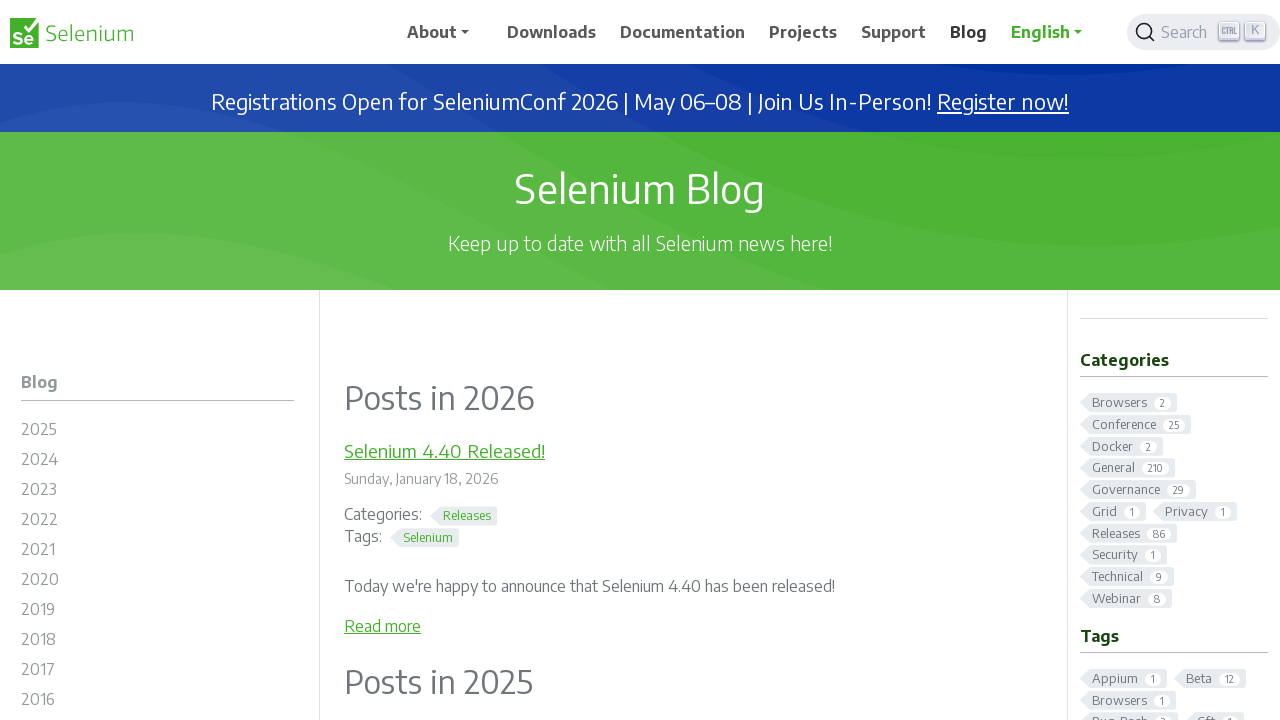

Closed the child window
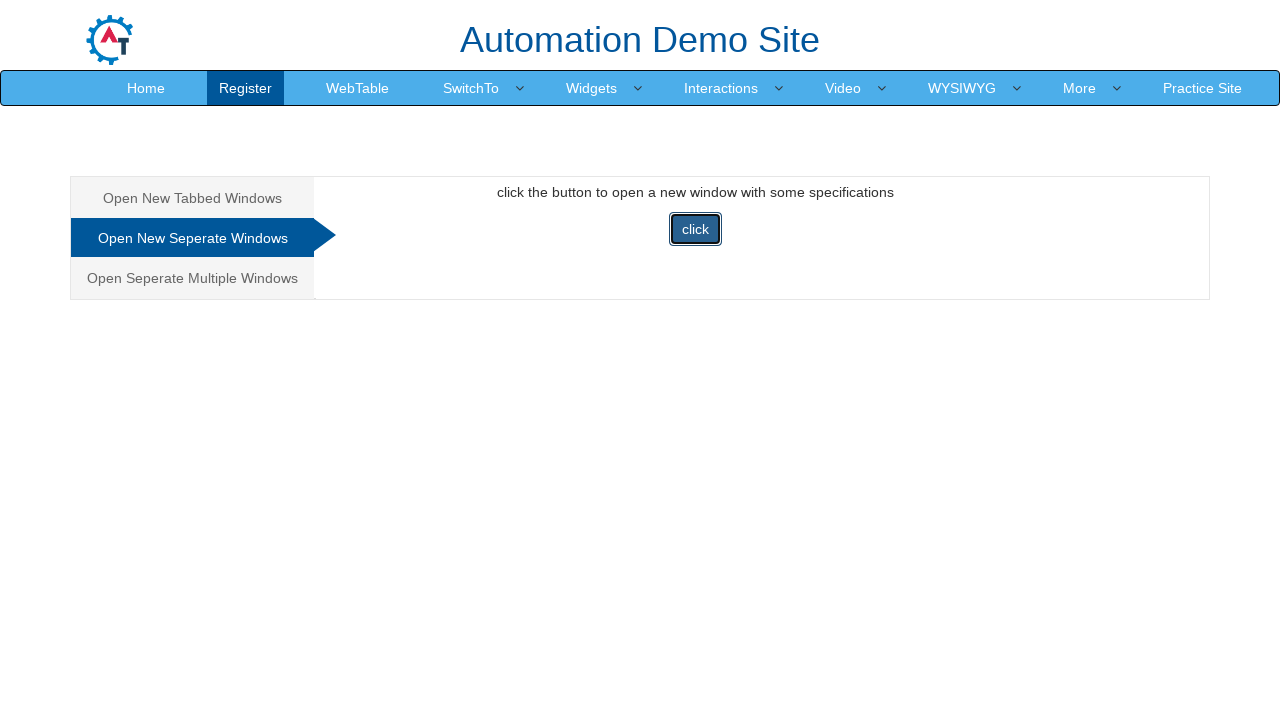

Clicked Home button in the parent window at (146, 88) on a:text('Home')
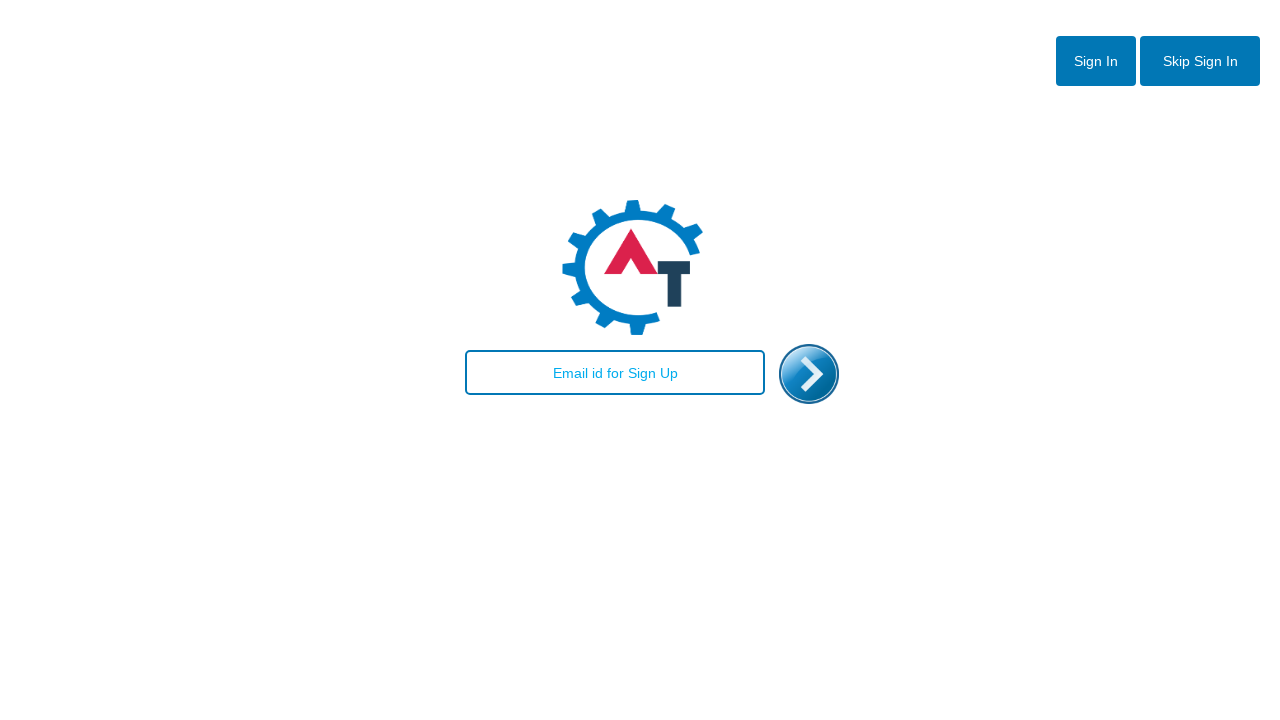

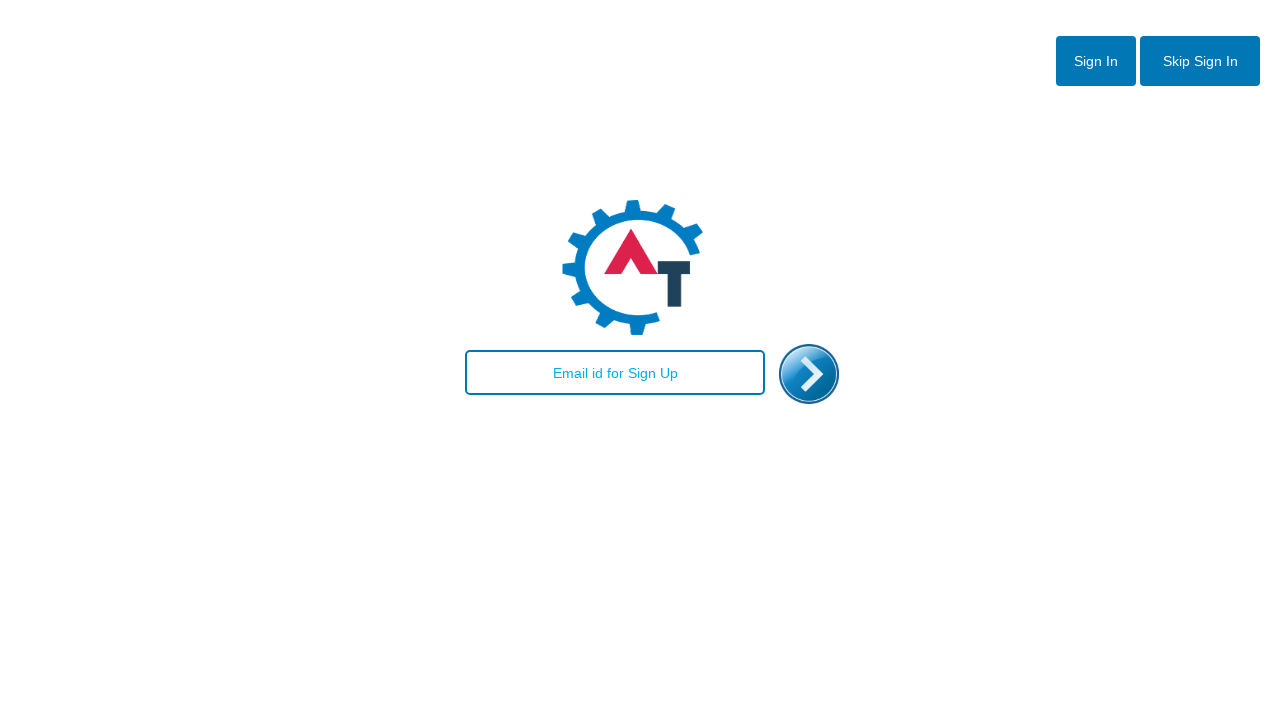